Tests a text box form by filling in name, email, and address fields, then submitting the form

Starting URL: https://demoqa.com/text-box

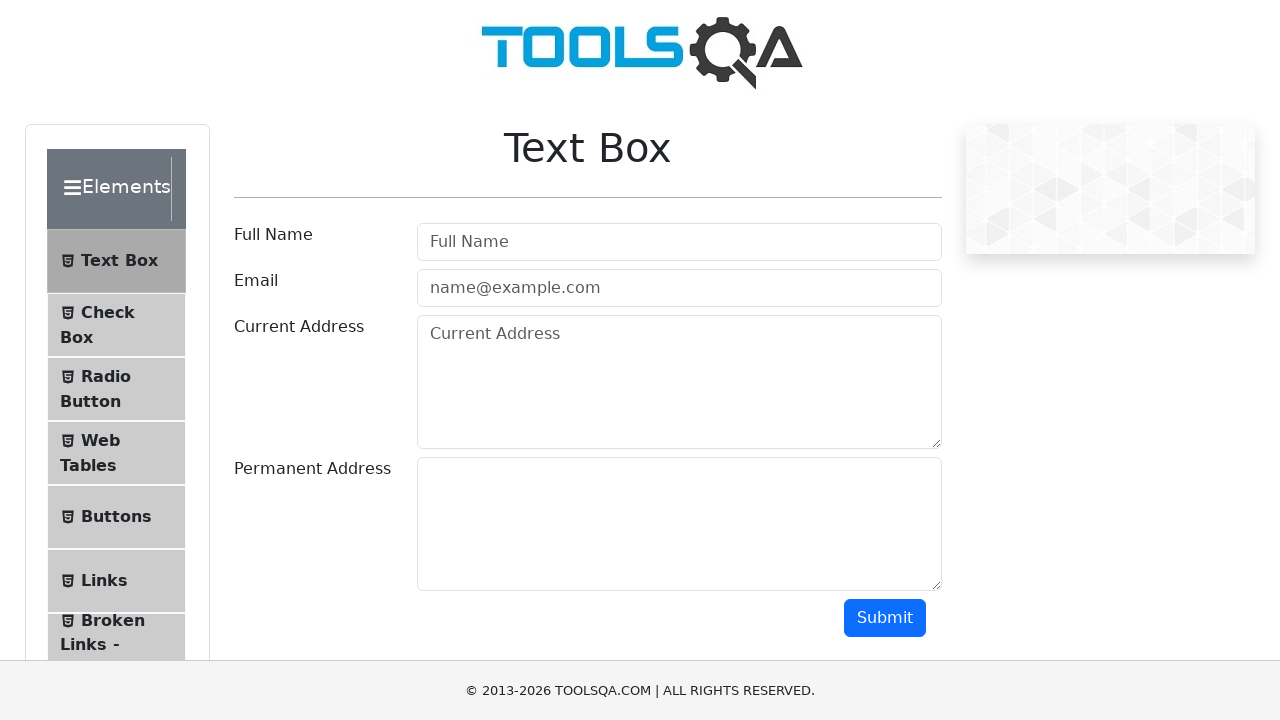

Scrolled down 300px to make form visible
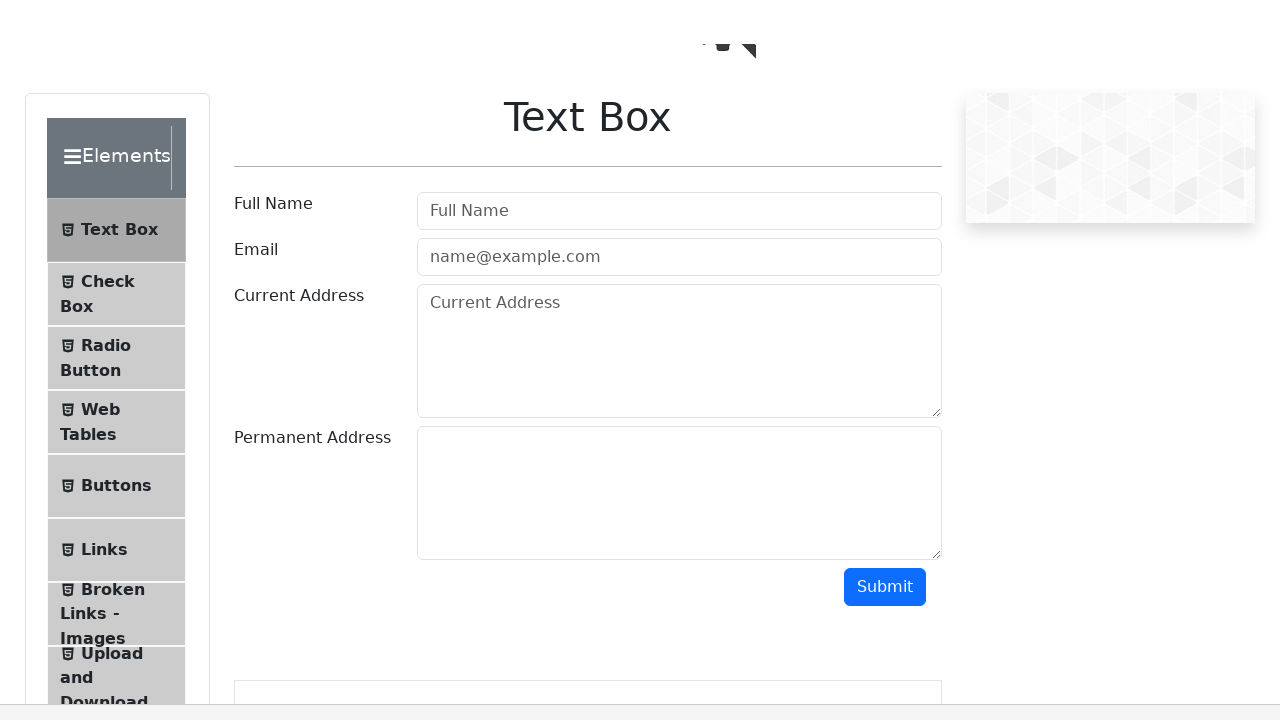

Filled name field with 'Juara Coding' on #userName
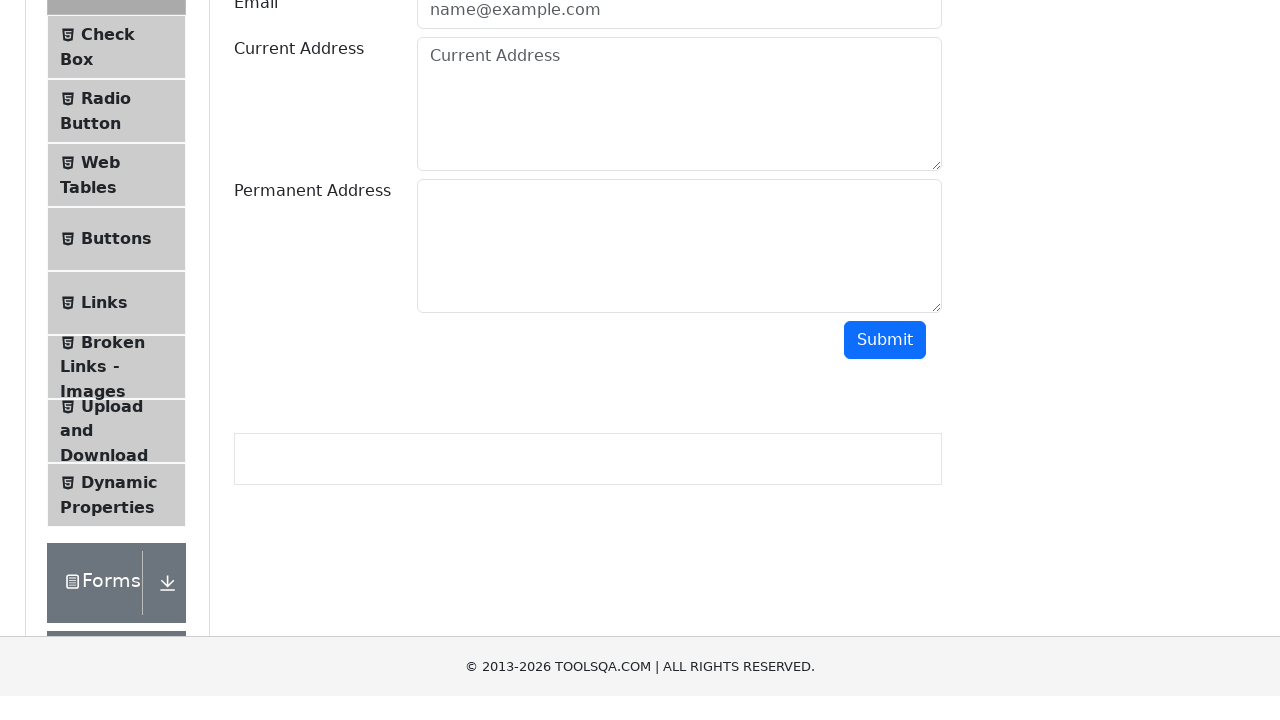

Filled email field with 'Juaracoding@gmail.com' on #userEmail
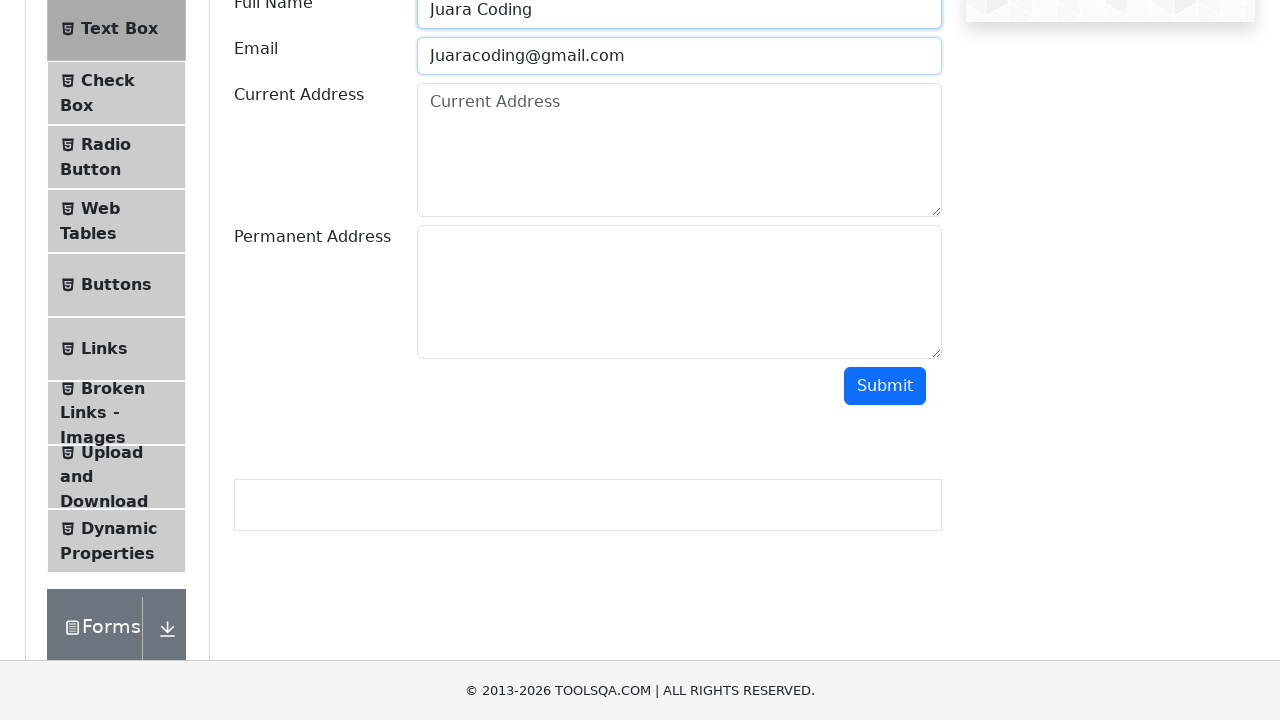

Filled current address field with 'JL.Juara Coding no 15' on #currentAddress
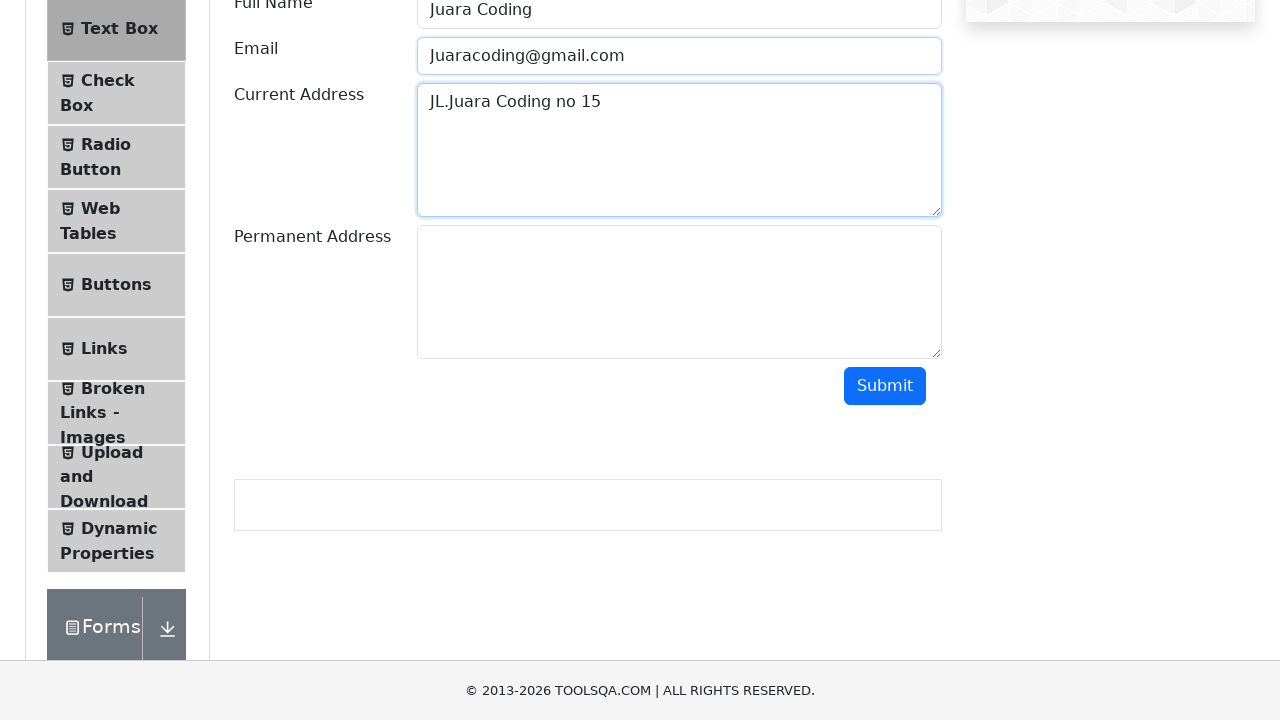

Filled permanent address field with 'JL.Juara Coding no 15' on #permanentAddress
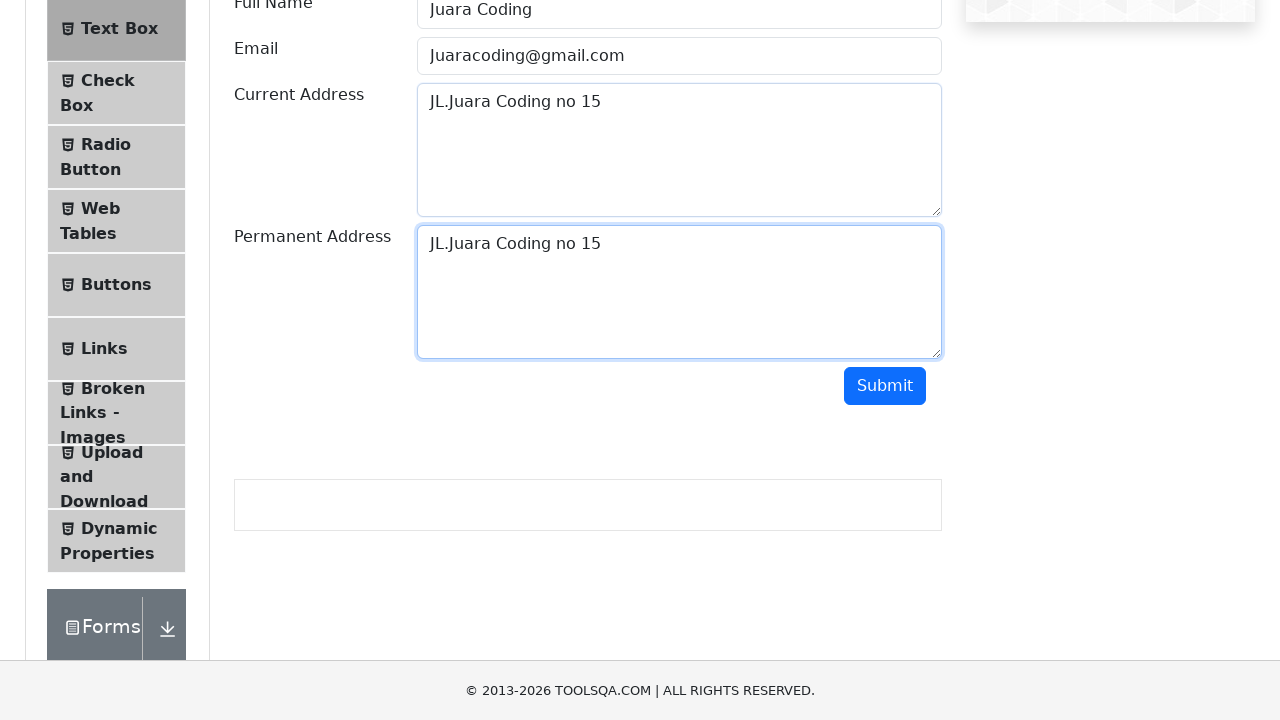

Clicked submit button to submit the form at (885, 386) on #submit
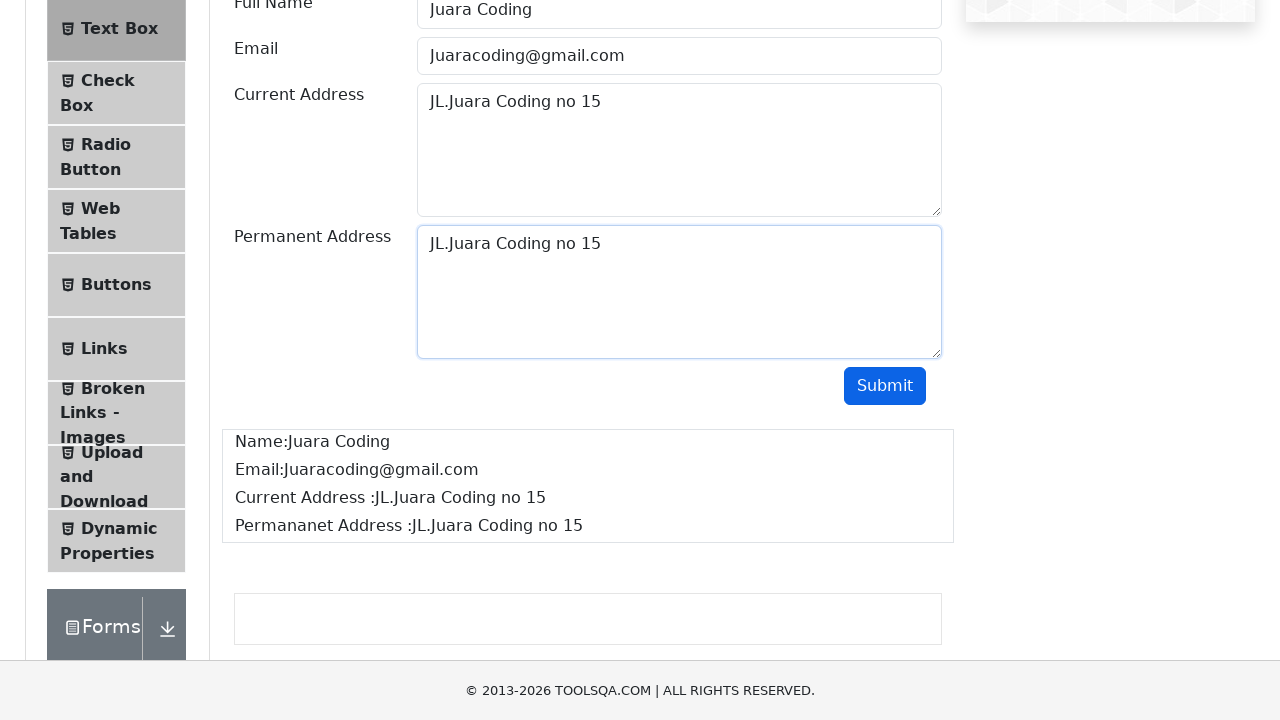

Waited 1000ms for form submission to complete
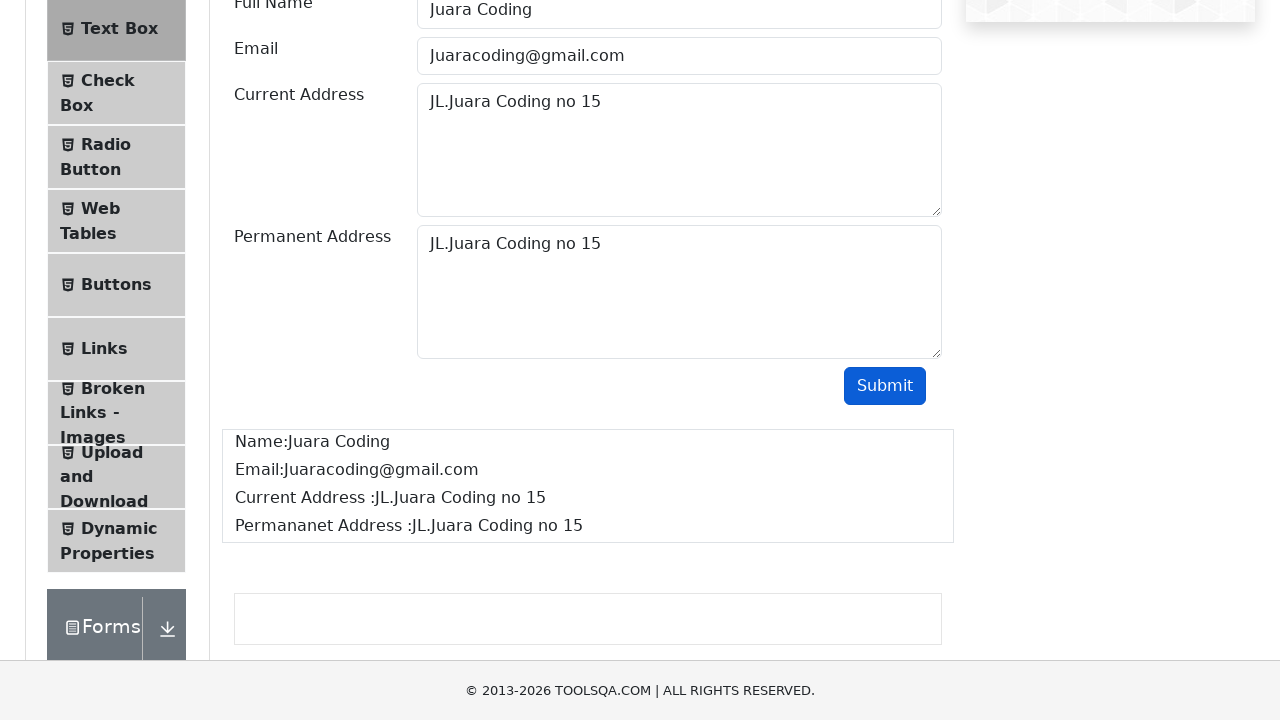

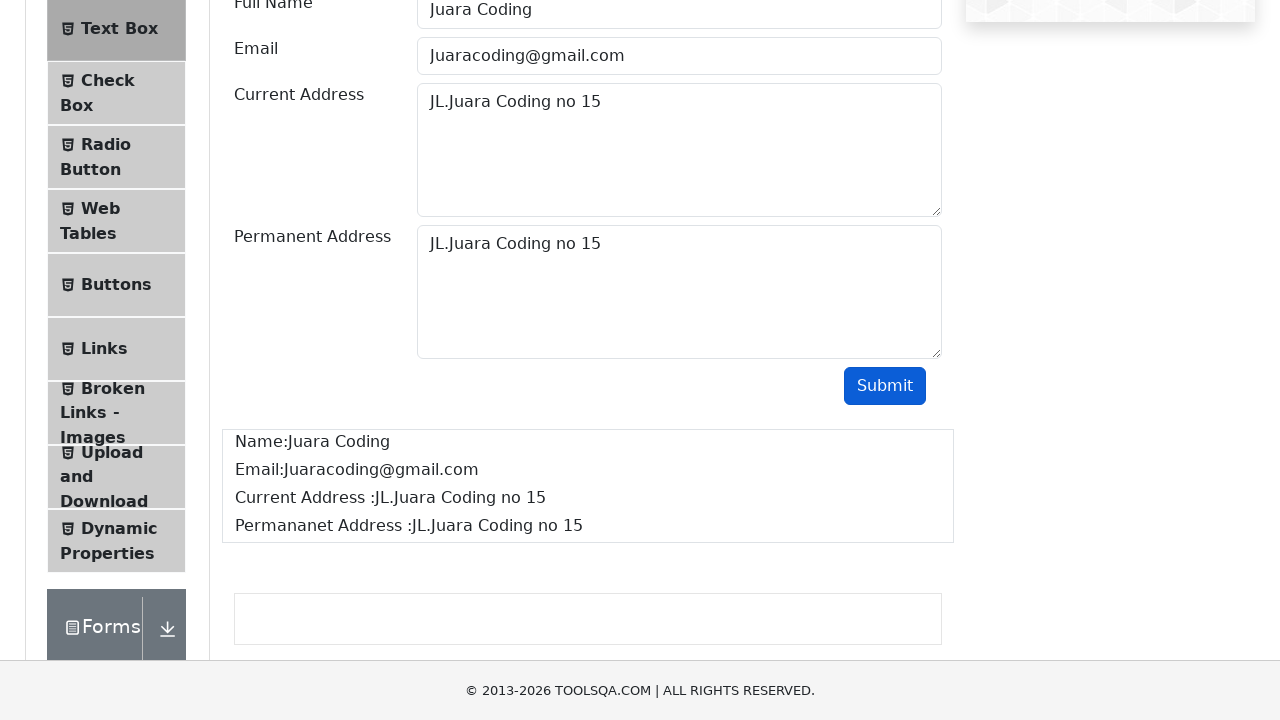